Tests various input field interactions on a practice website including text inputs, clearing fields, retrieving attributes, email input, textarea, text editor, date picker, and spinner controls.

Starting URL: https://www.leafground.com/input.xhtml

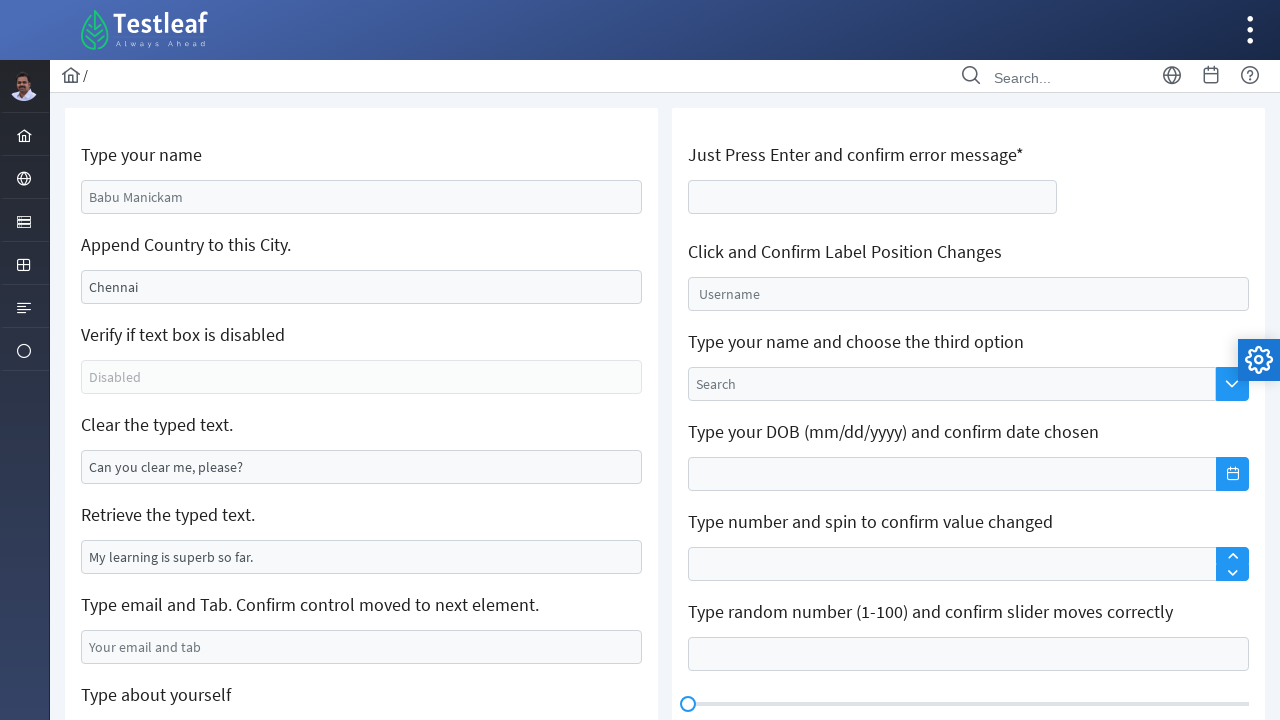

Filled name input field with 'Mythees' on #j_idt88\:name
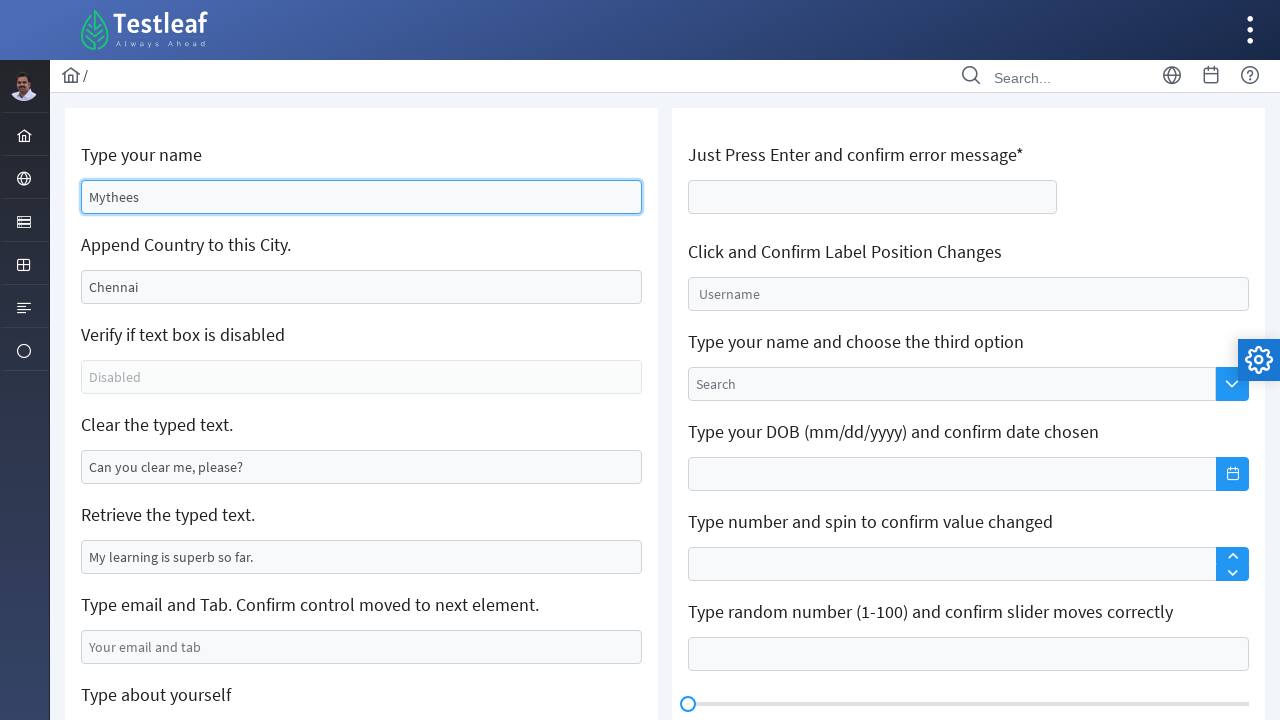

Filled city field with 'formerly know as madras' on #j_idt88\:j_idt91
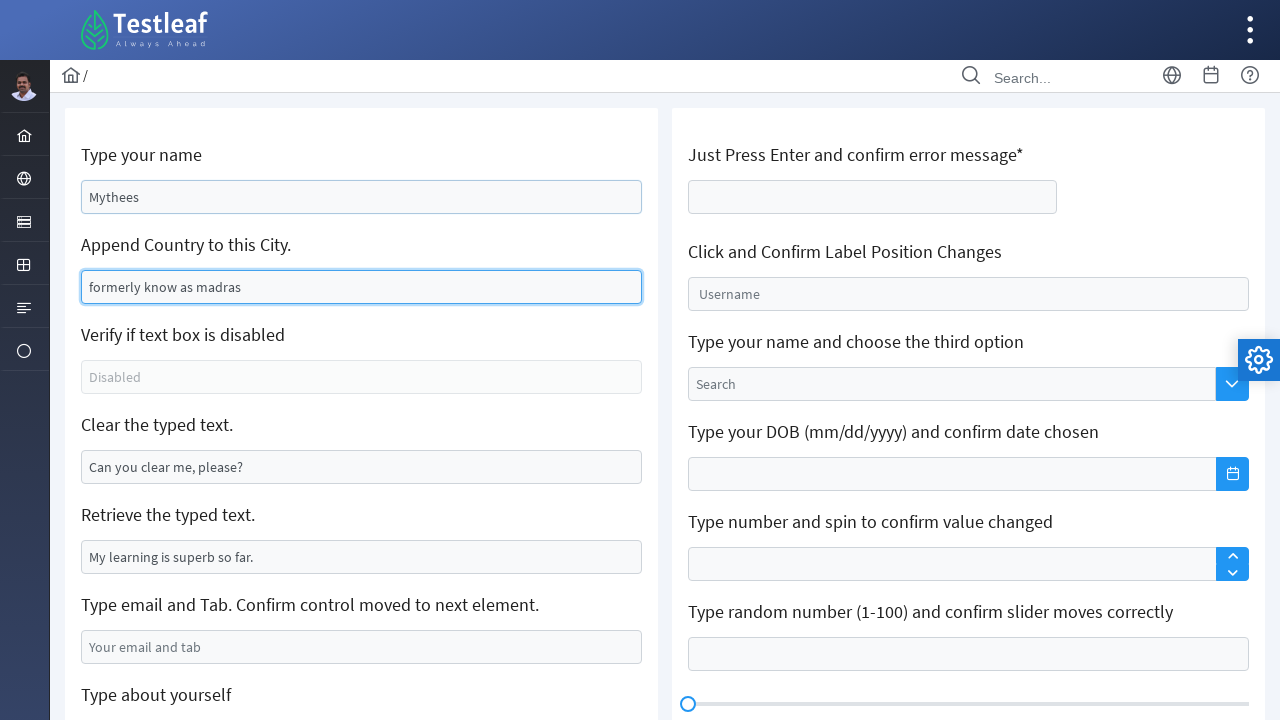

Verified disabled box element exists and checked if enabled
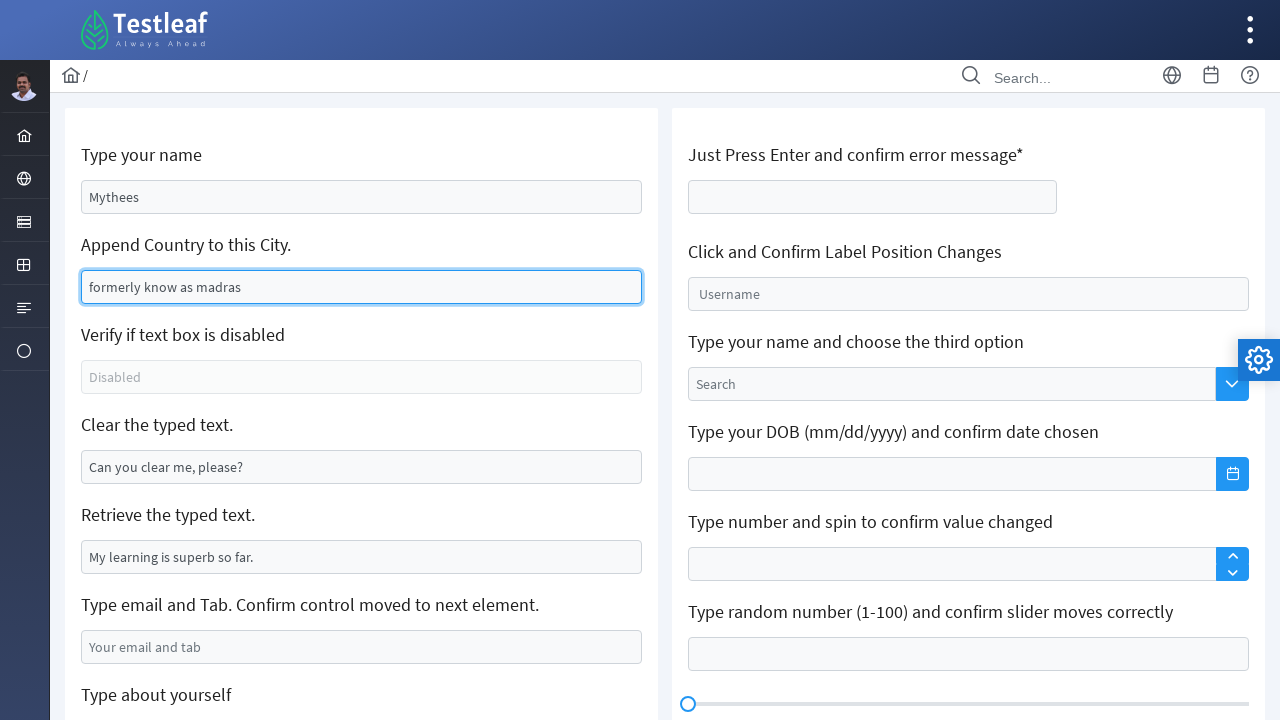

Cleared text field on #j_idt88\:j_idt95
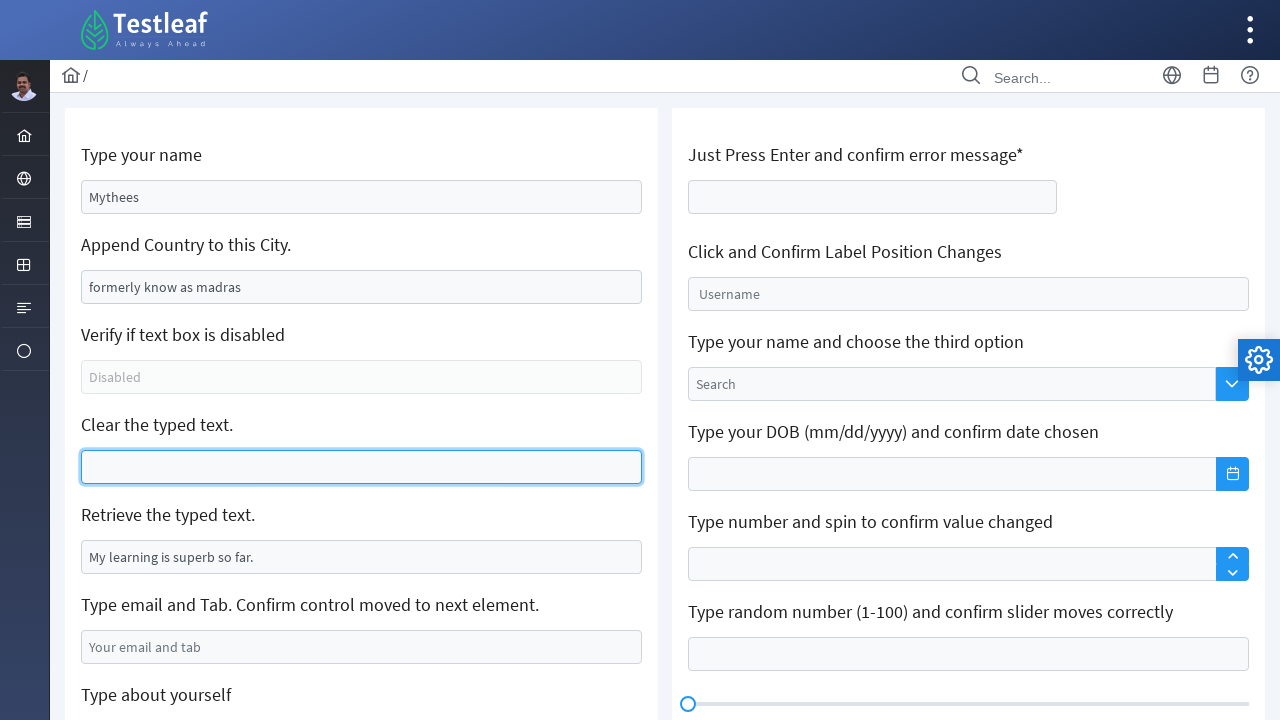

Retrieved value attribute from input field
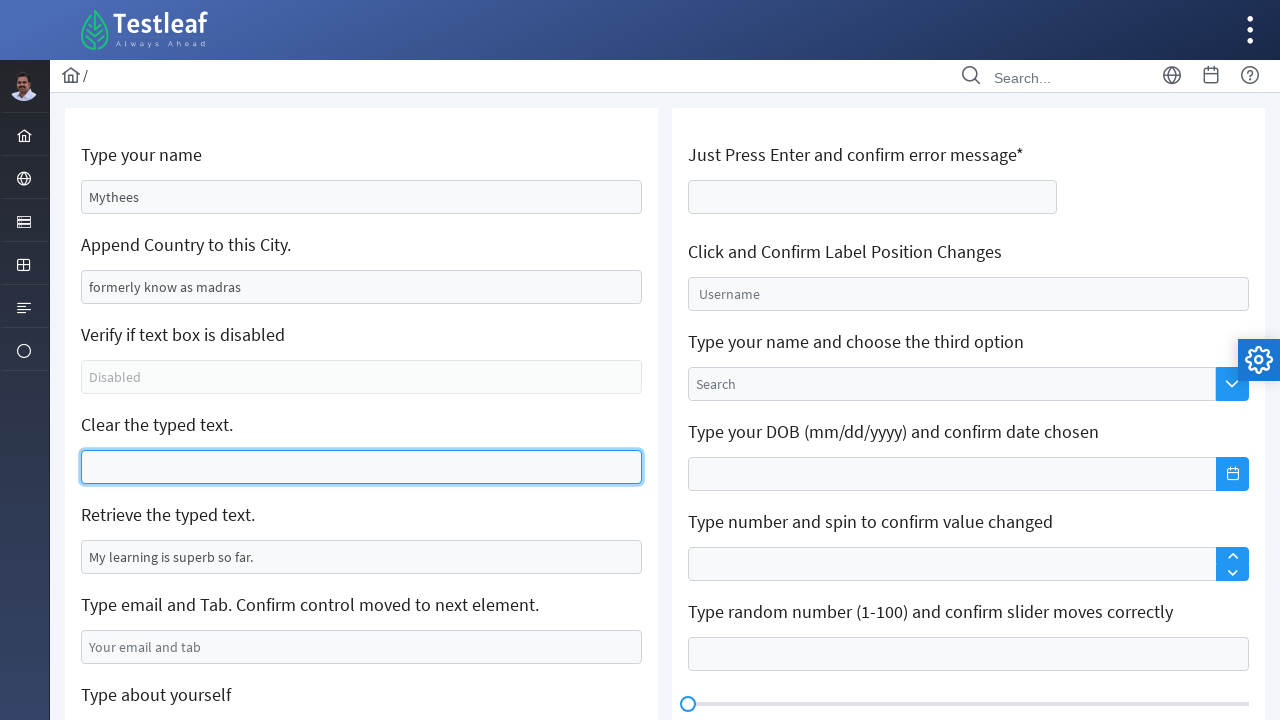

Filled email input field with 'mythees@gmail.com' on #j_idt88\:j_idt99
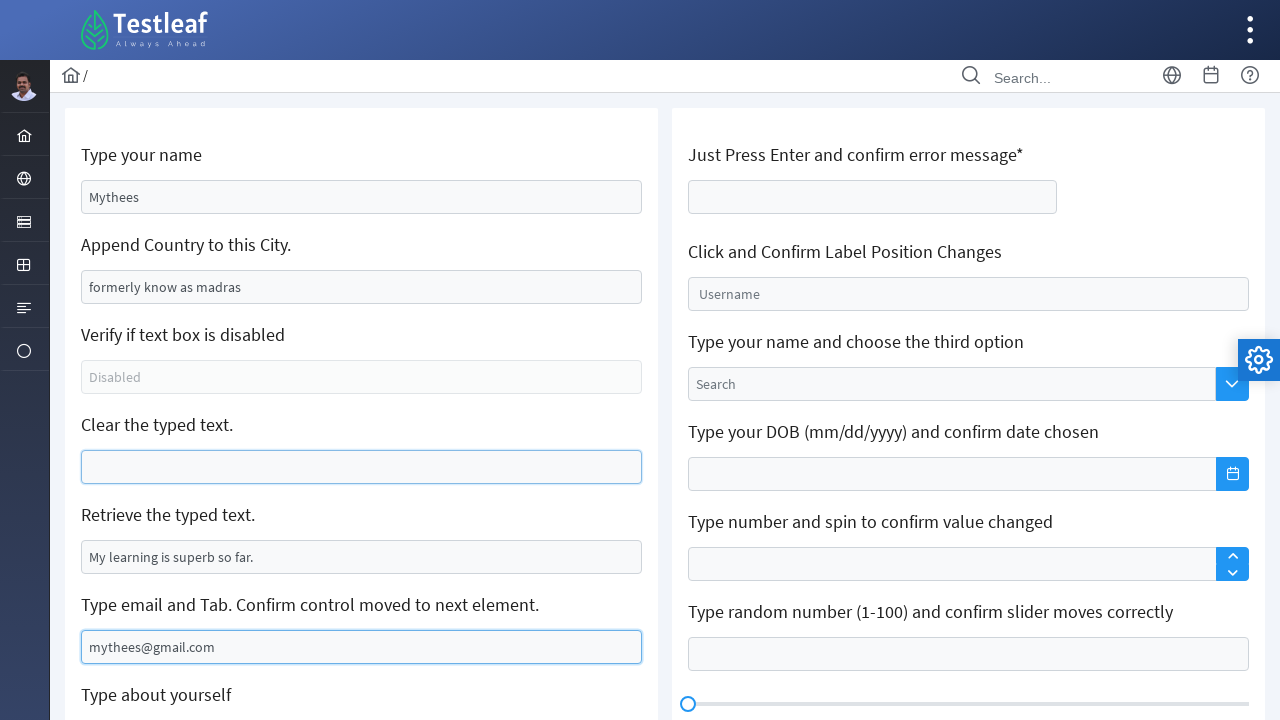

Pressed Tab key to move focus from email field
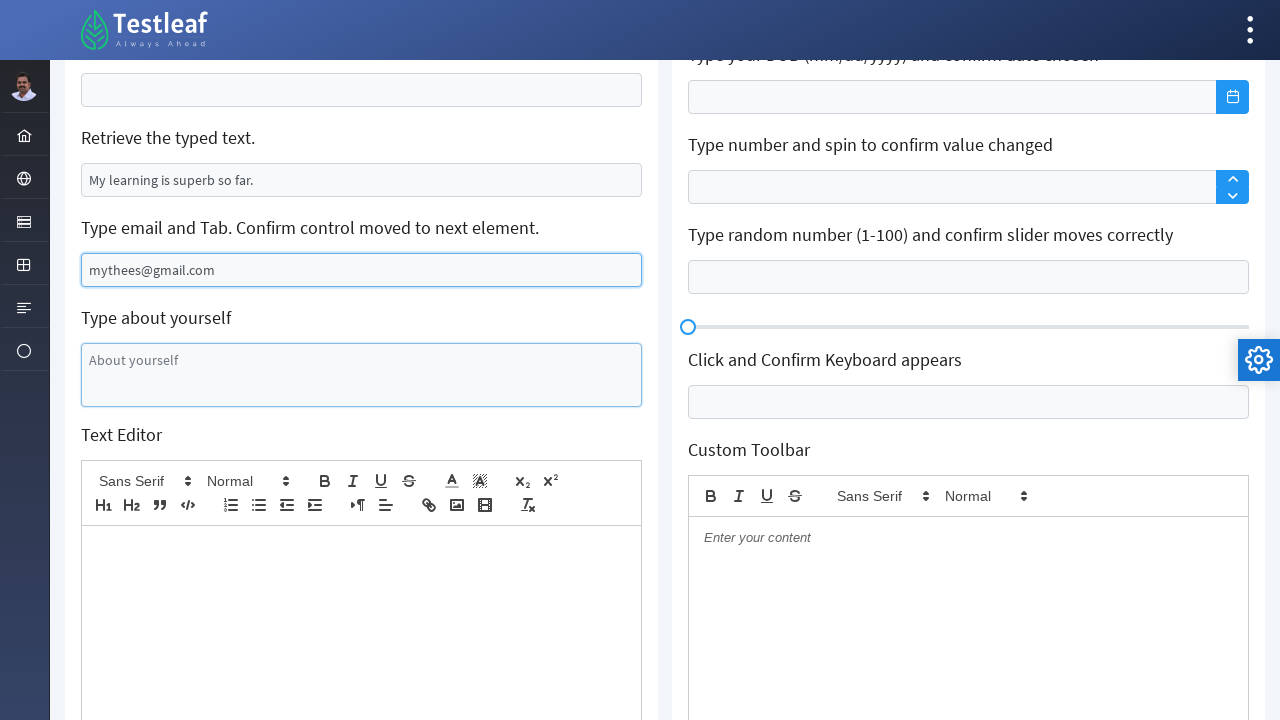

Filled textarea with personal information on #j_idt88\:j_idt101
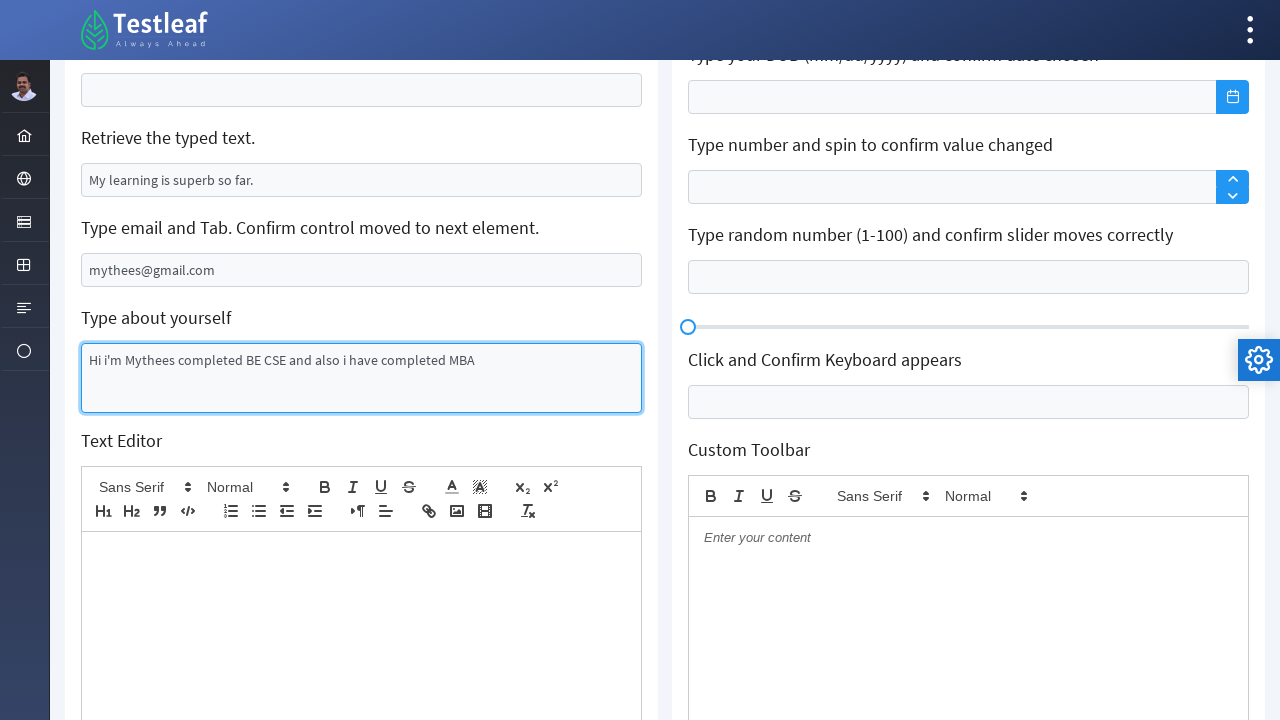

Clicked text editor toolbar button at (325, 487) on xpath=//*[@id='j_idt88:j_idt103_toolbar']/span[2]/button[1]
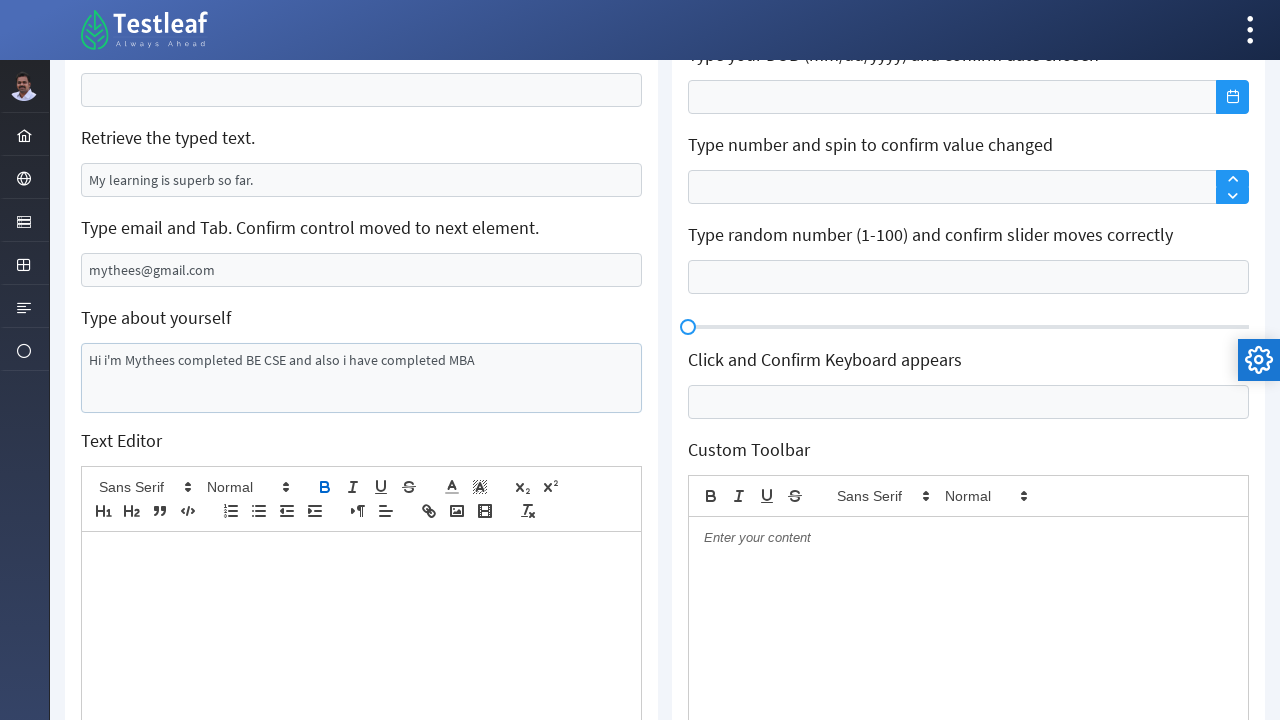

Typed 'Hi i'm Mythees' in text editor on xpath=//*[@id='j_idt88:j_idt103_editor']/div[1]
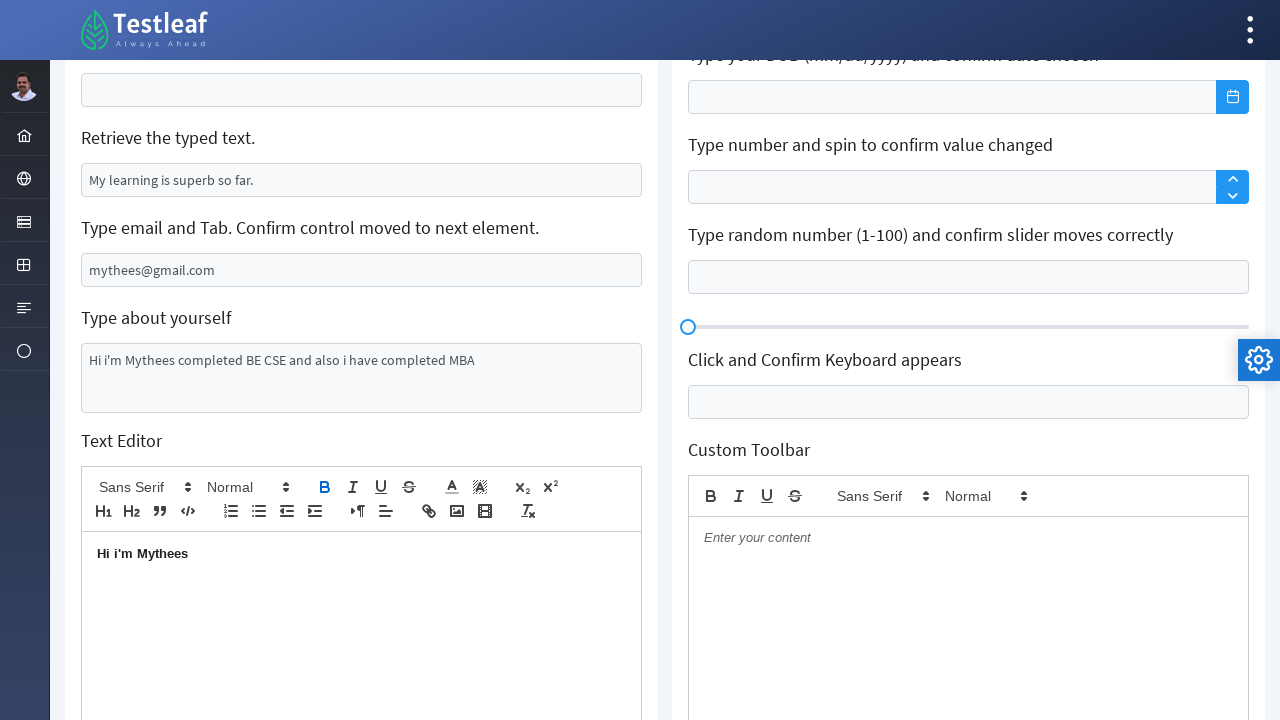

Clicked on floating label input field at (968, 294) on #j_idt106\:float-input
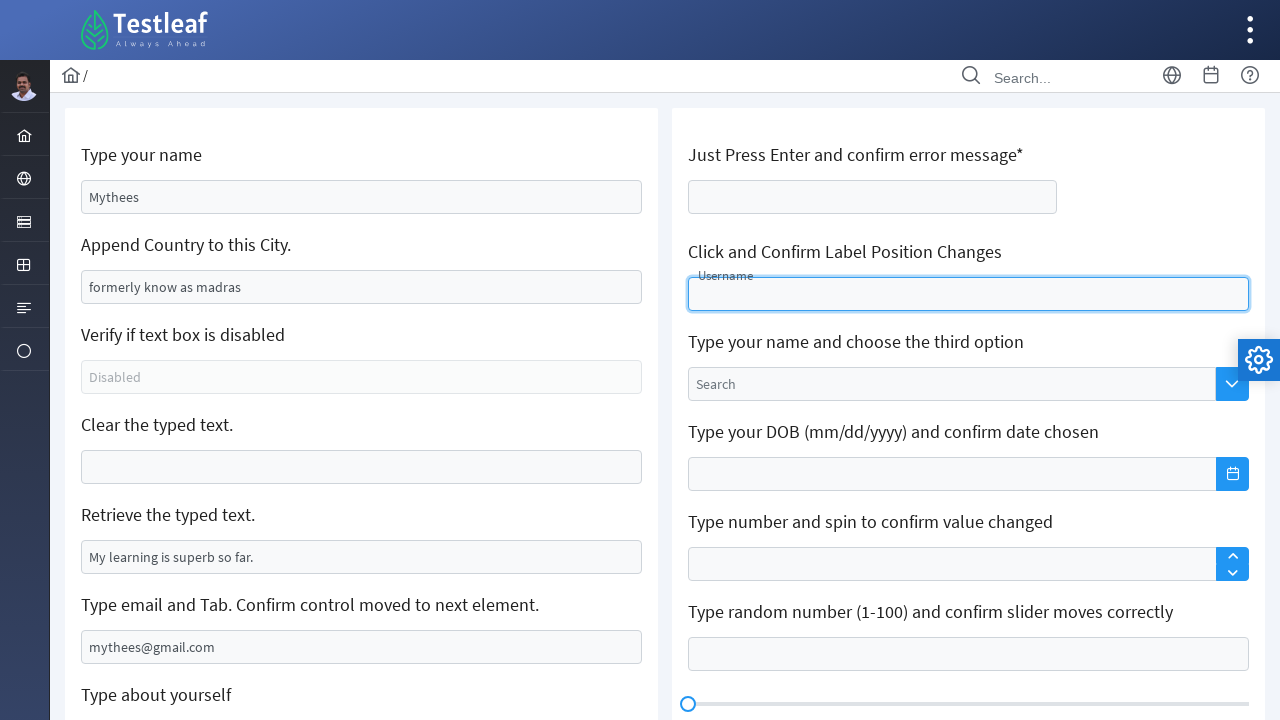

Filled date of birth field with '10/05/1999' on #j_idt106\:j_idt116_input
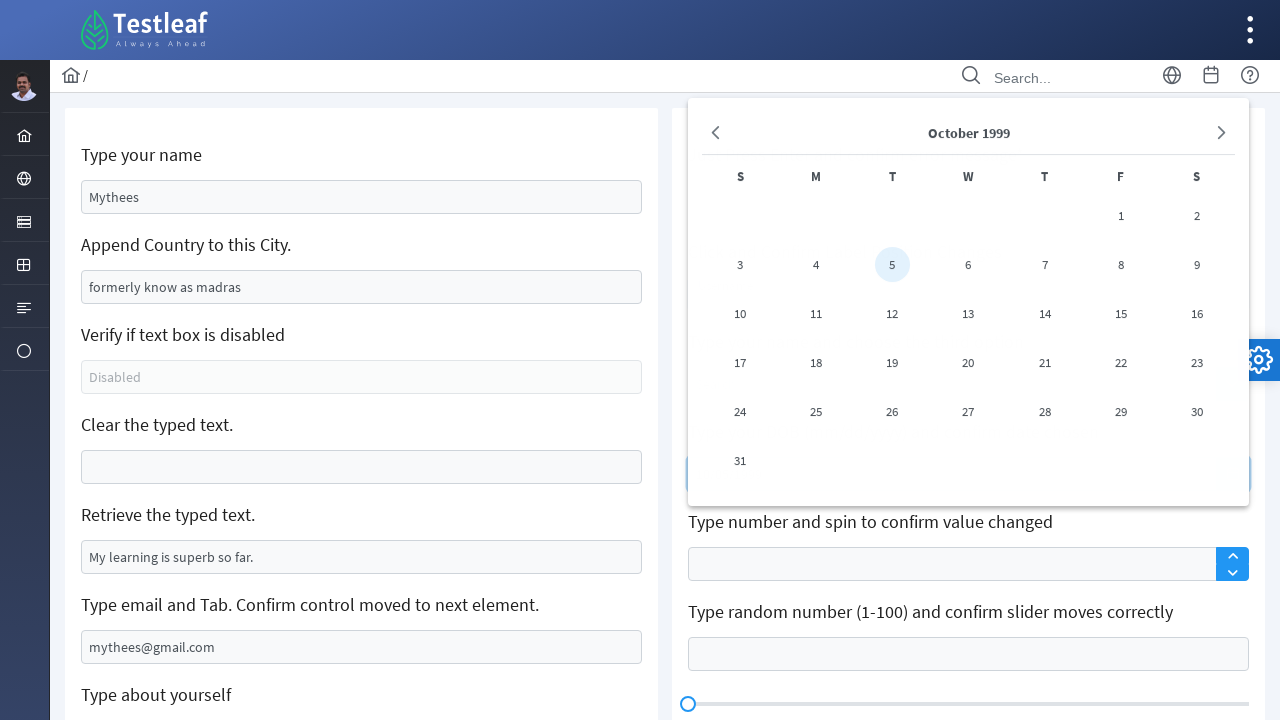

Filled spinner input field with '3' on //*[@id='j_idt106:j_idt118_input']
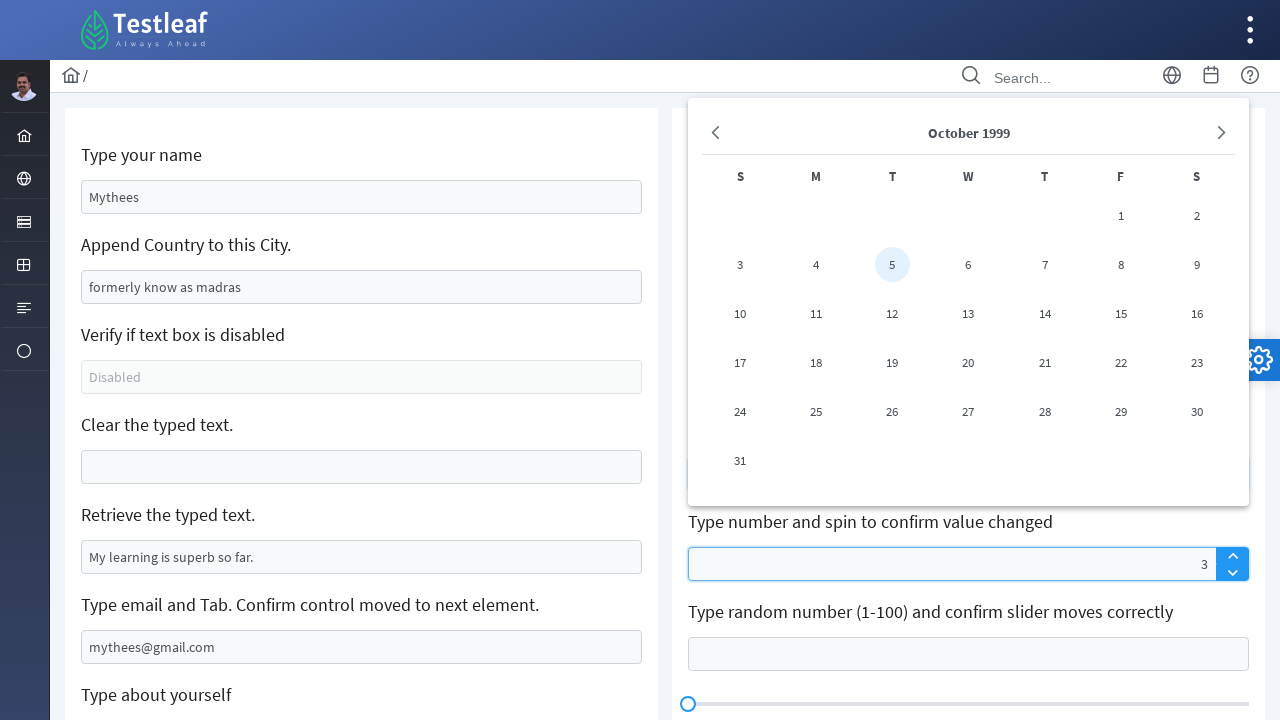

Clicked increment button on spinner control at (1232, 556) on xpath=//*[@id='j_idt106:j_idt118']/a[1]/span/span
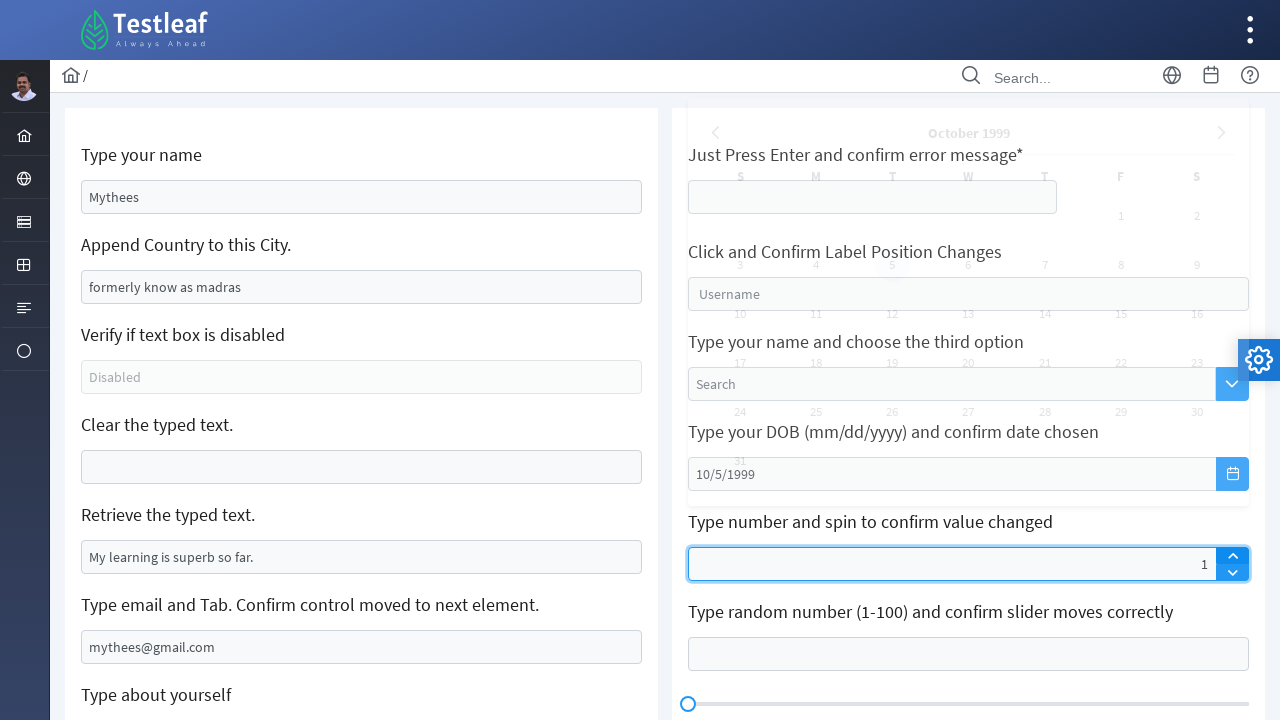

Filled slider field with value '32' on #j_idt106\:slider
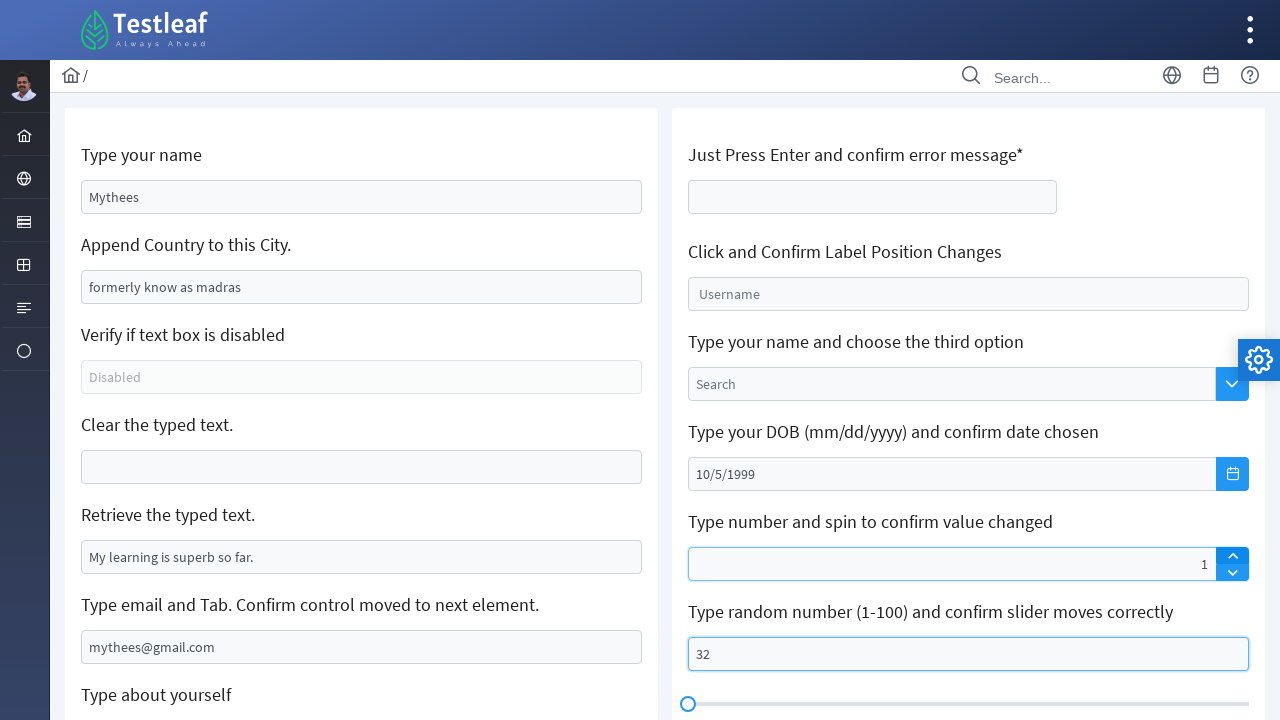

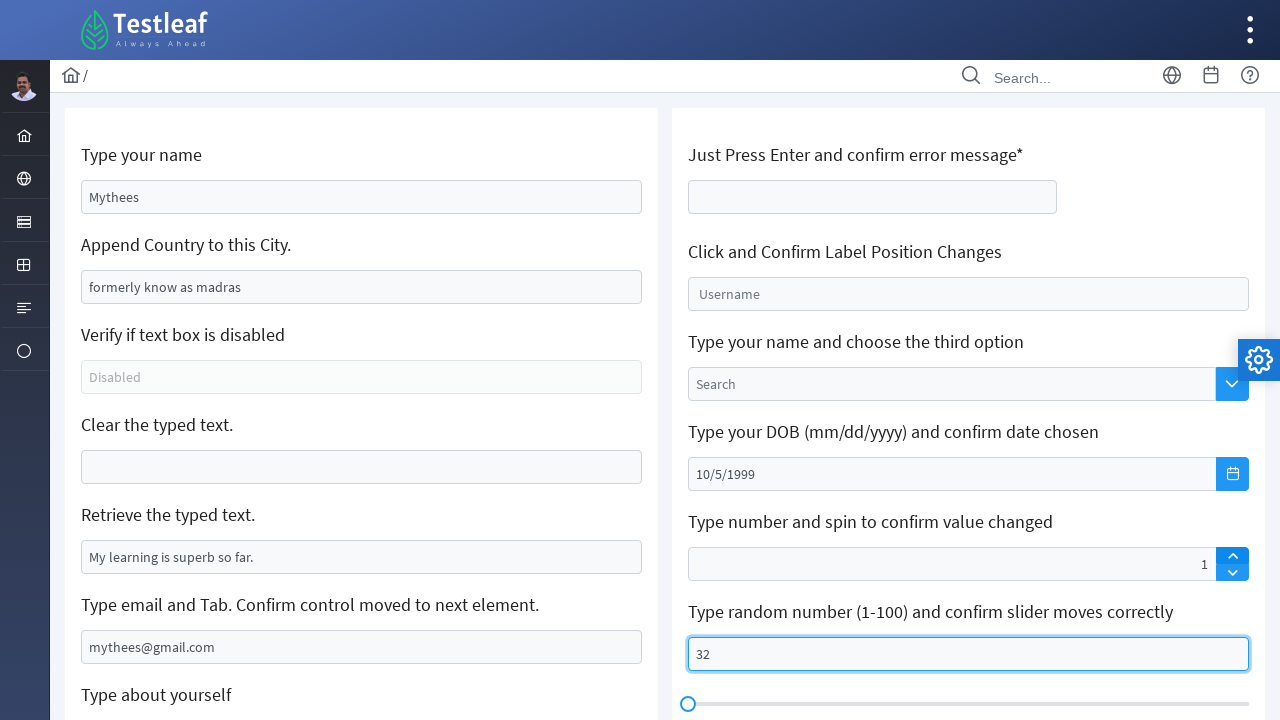